Tests multi-select dropdown functionality by selecting and deselecting multiple options using different methods (index, value)

Starting URL: http://omayo.blogspot.com/

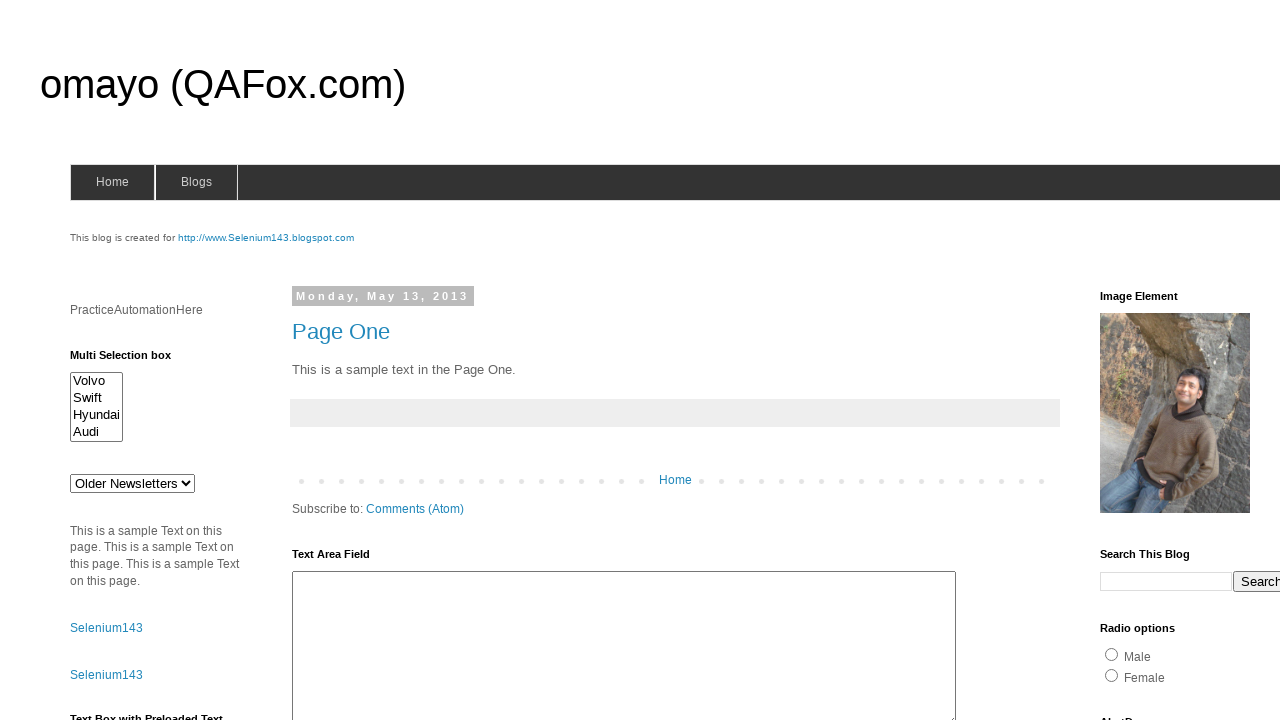

Located multi-select dropdown element with id 'multiselect1'
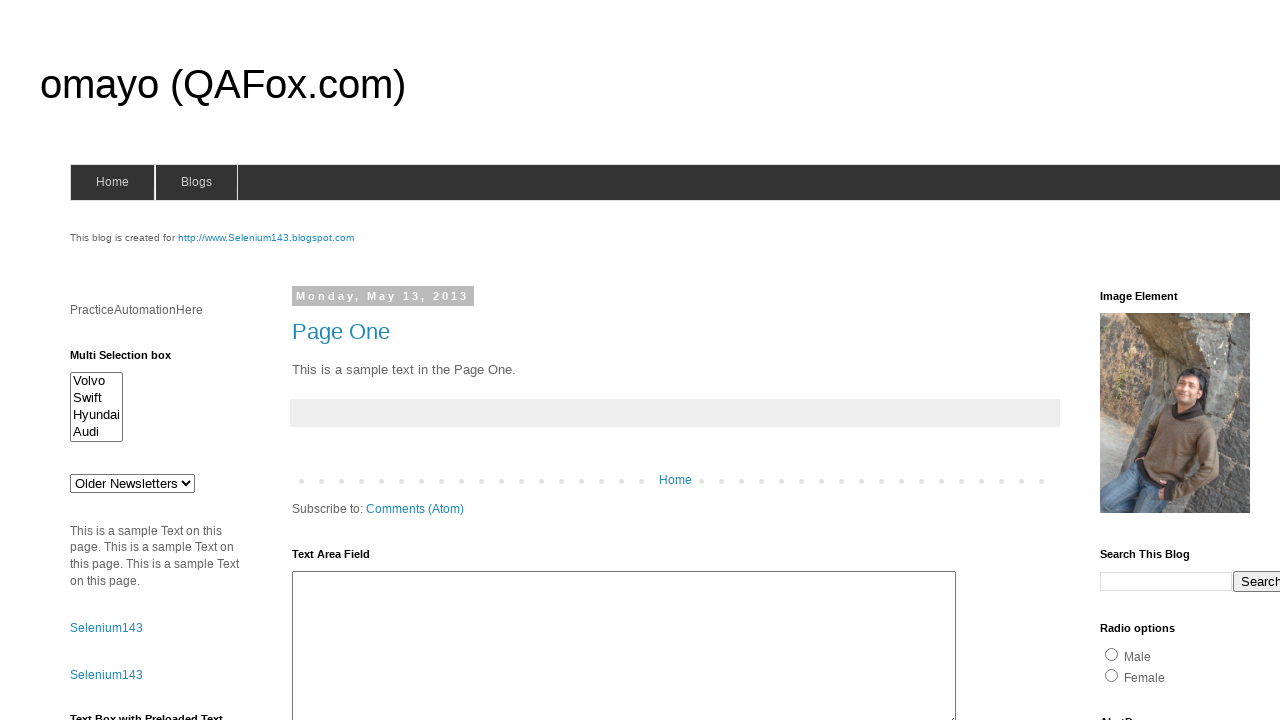

Selected option at index 1 in multi-select dropdown on #multiselect1
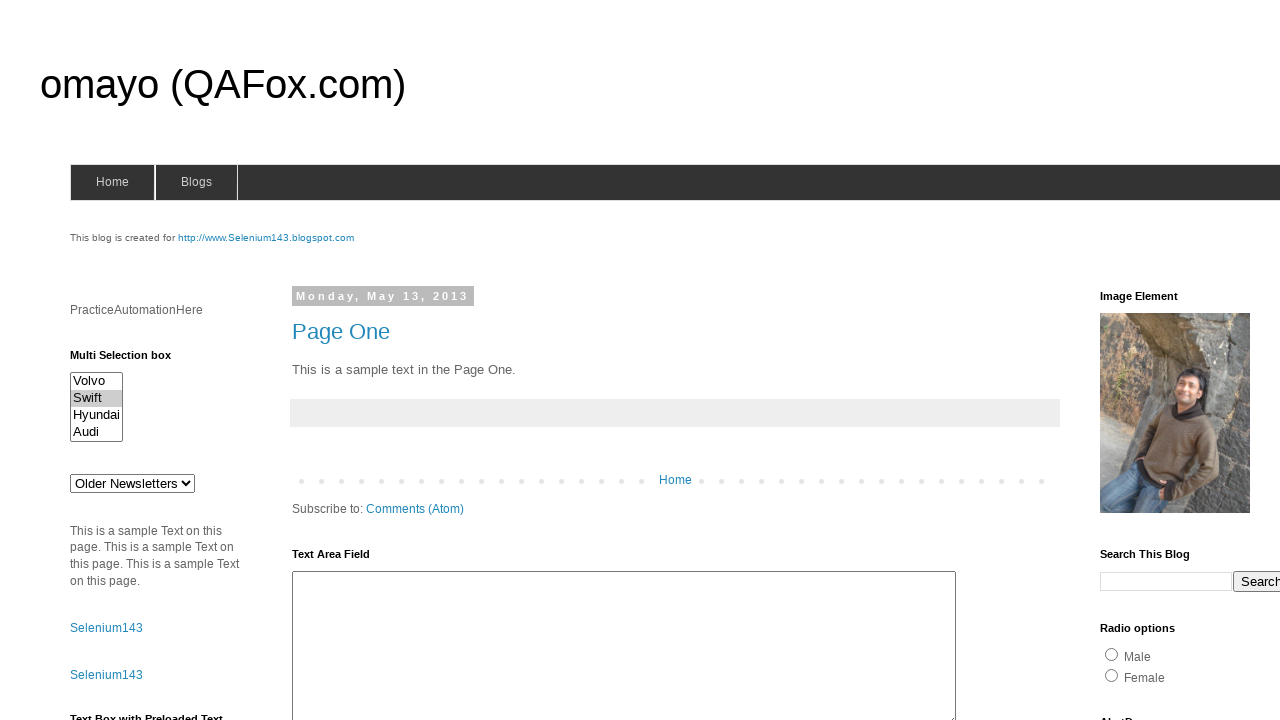

Selected option at index 3 in multi-select dropdown on #multiselect1
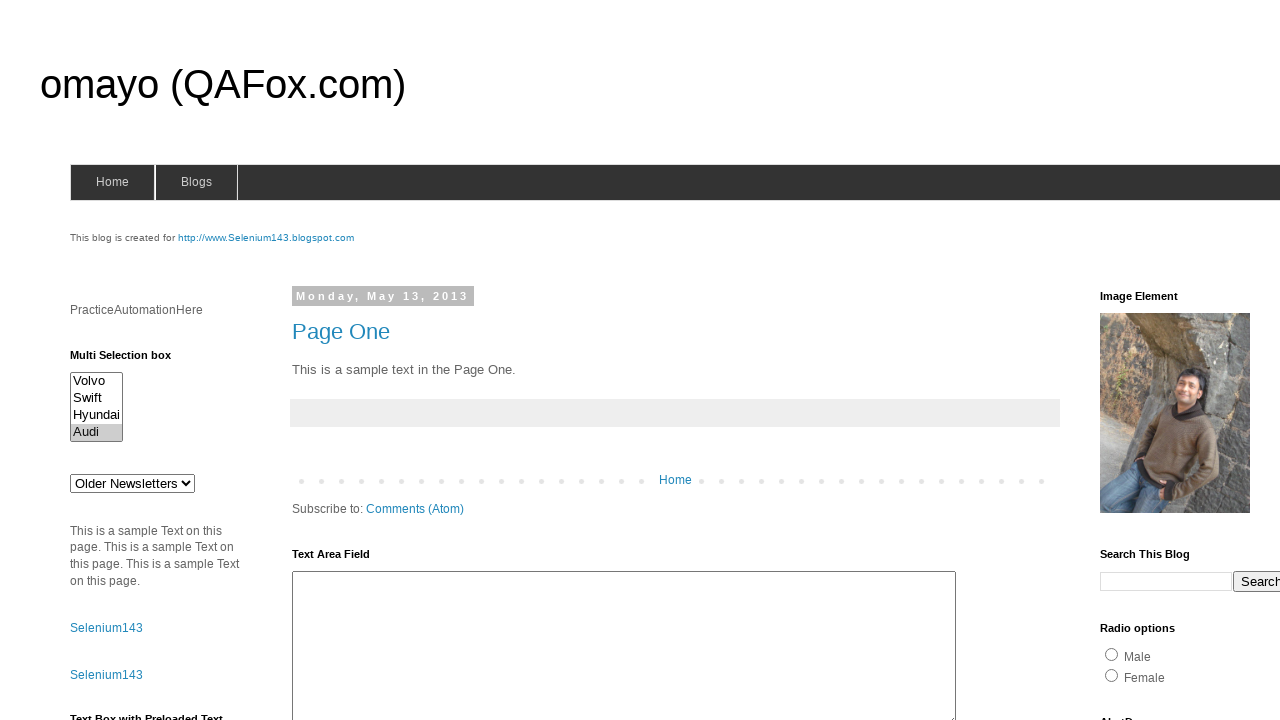

Pressed Control key to enable multi-deselect mode
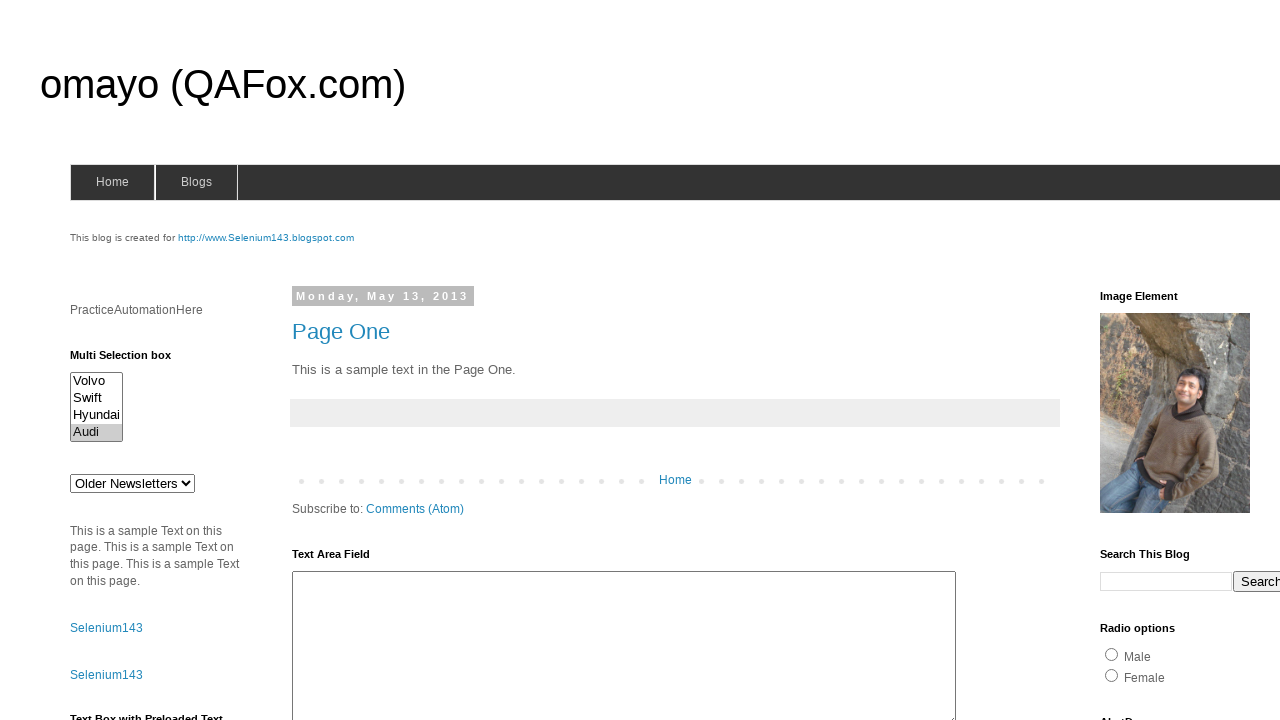

Deselected option at index 1 using Ctrl+click at (96, 398) on #multiselect1 option >> nth=1
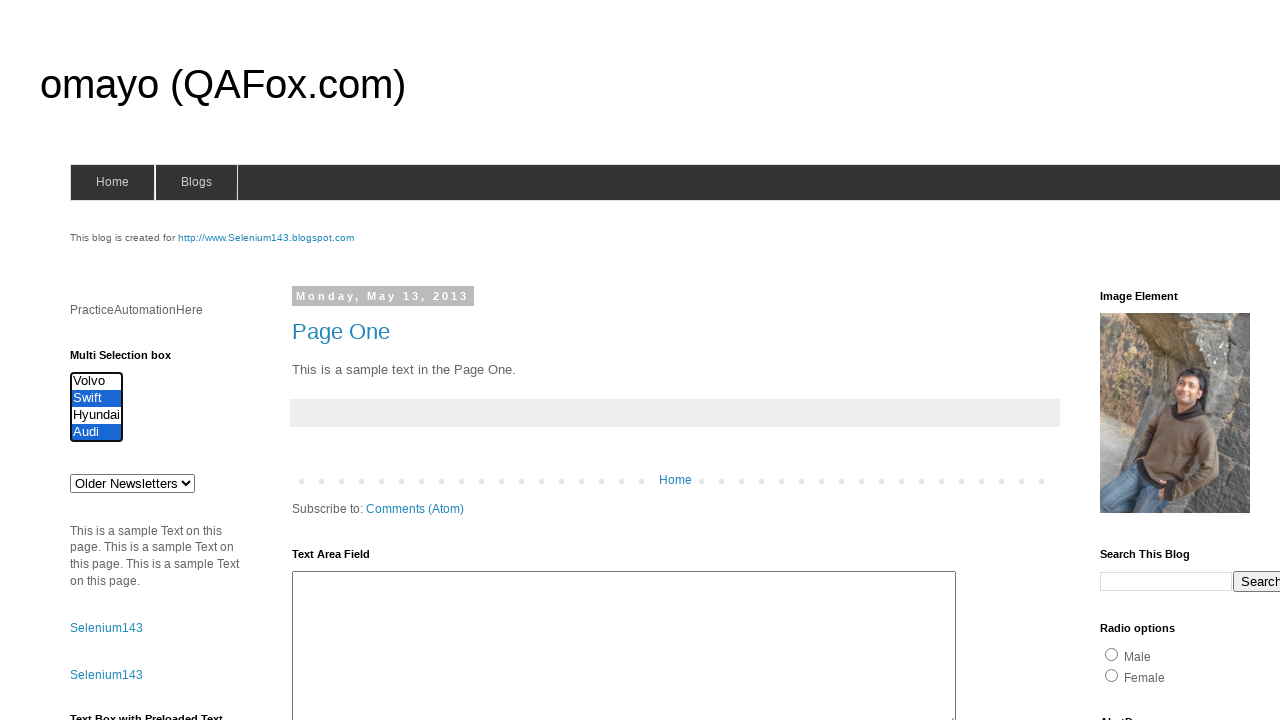

Deselected option at index 3 using Ctrl+click at (96, 432) on #multiselect1 option >> nth=3
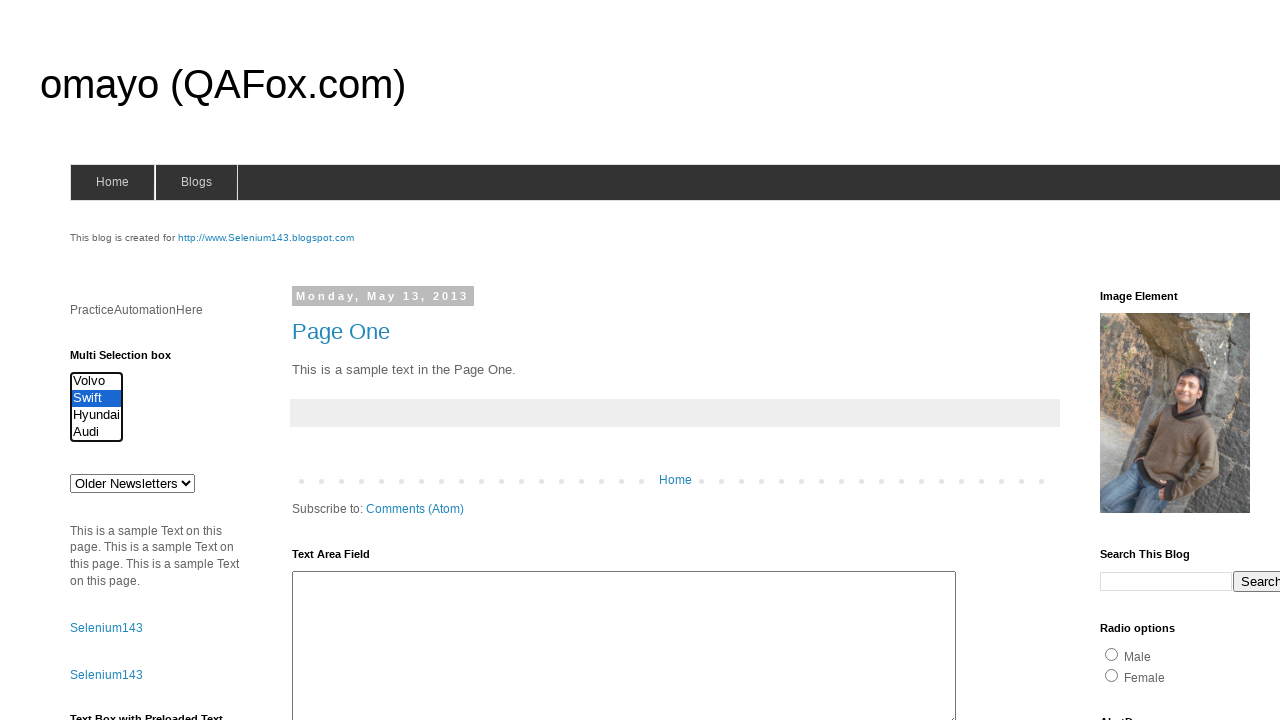

Released Control key
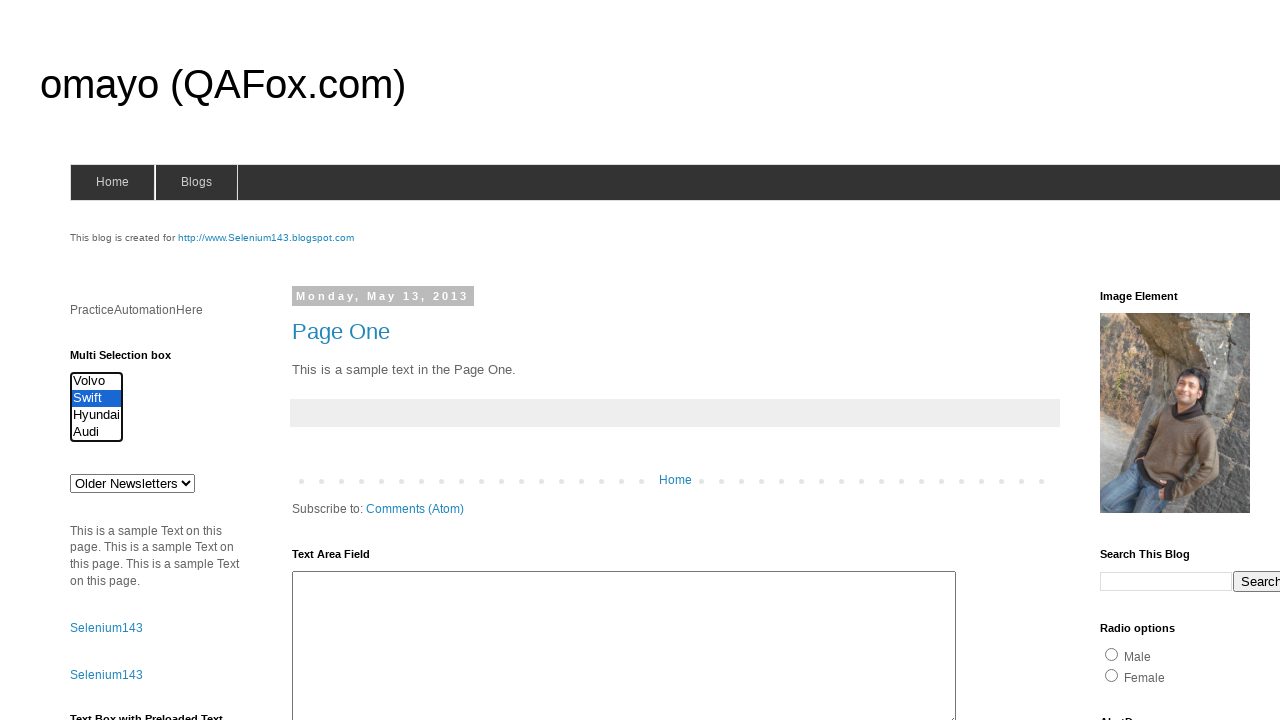

Selected multiple options by value: volvox, swiftx, Hyundaix, audix on #multiselect1
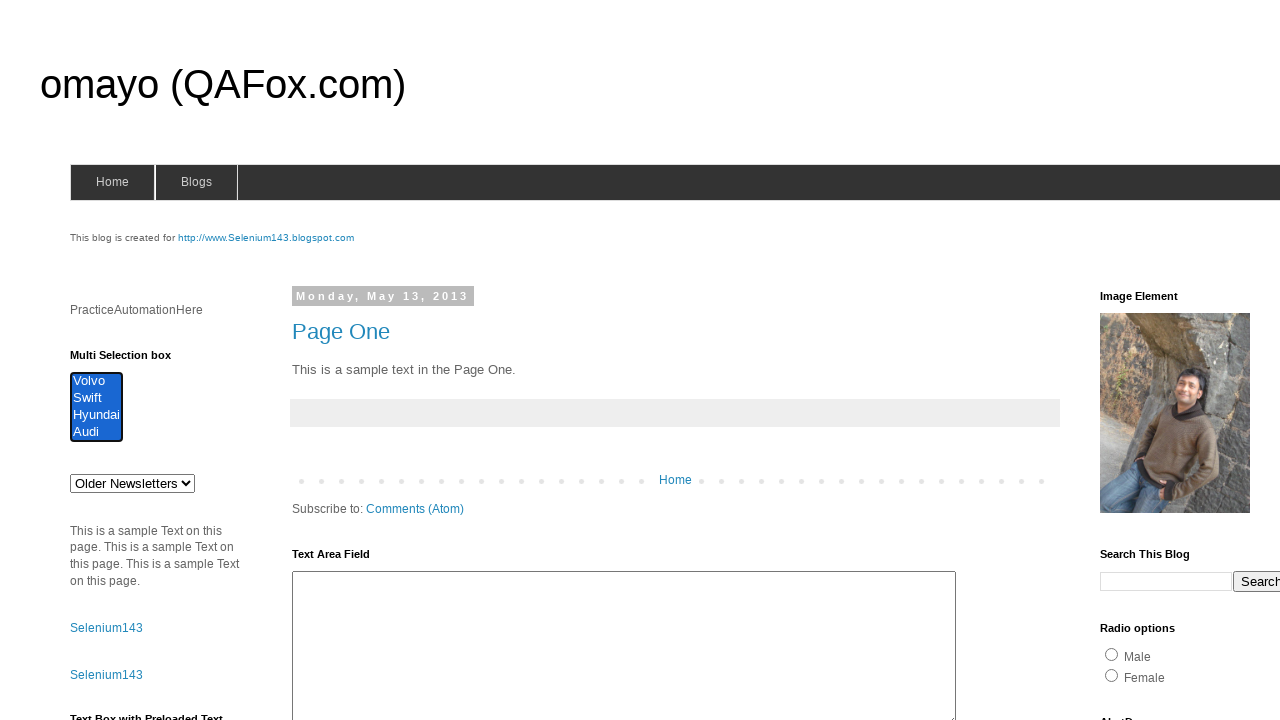

Pressed Control key to enable multi-deselect mode
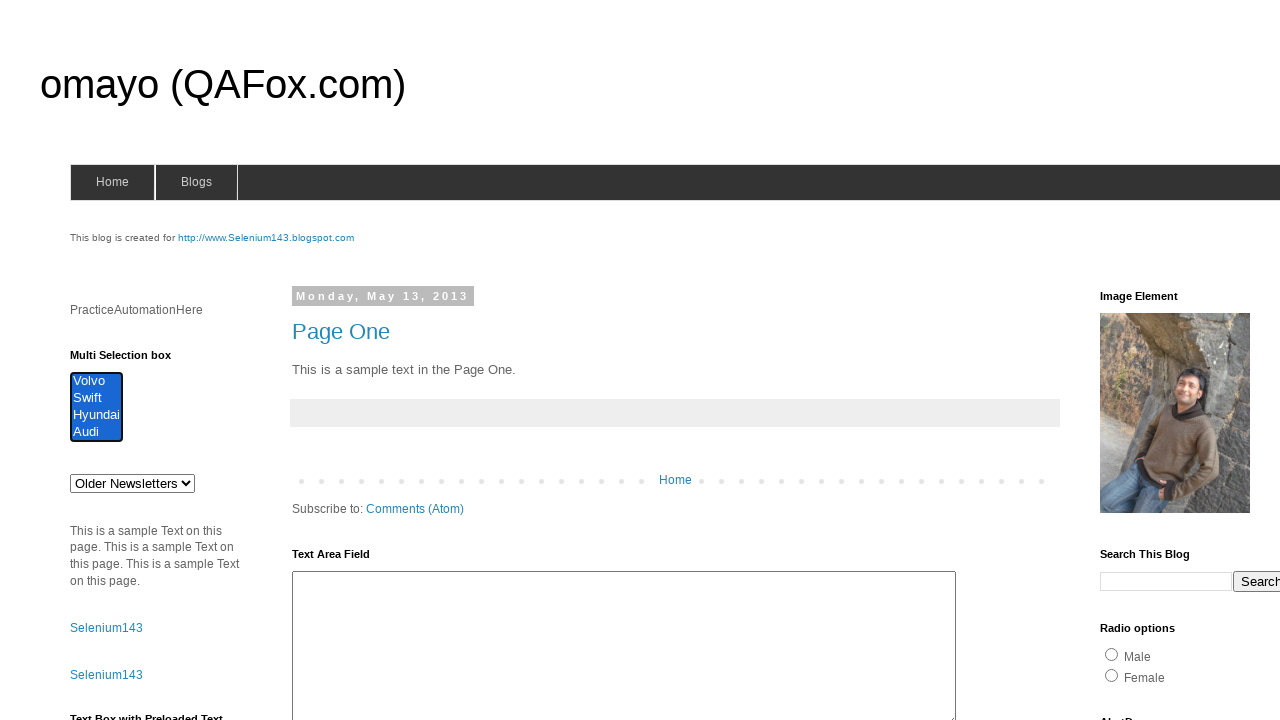

Deselected option with value 'volvox' using Ctrl+click at (96, 381) on #multiselect1 option[value='volvox']
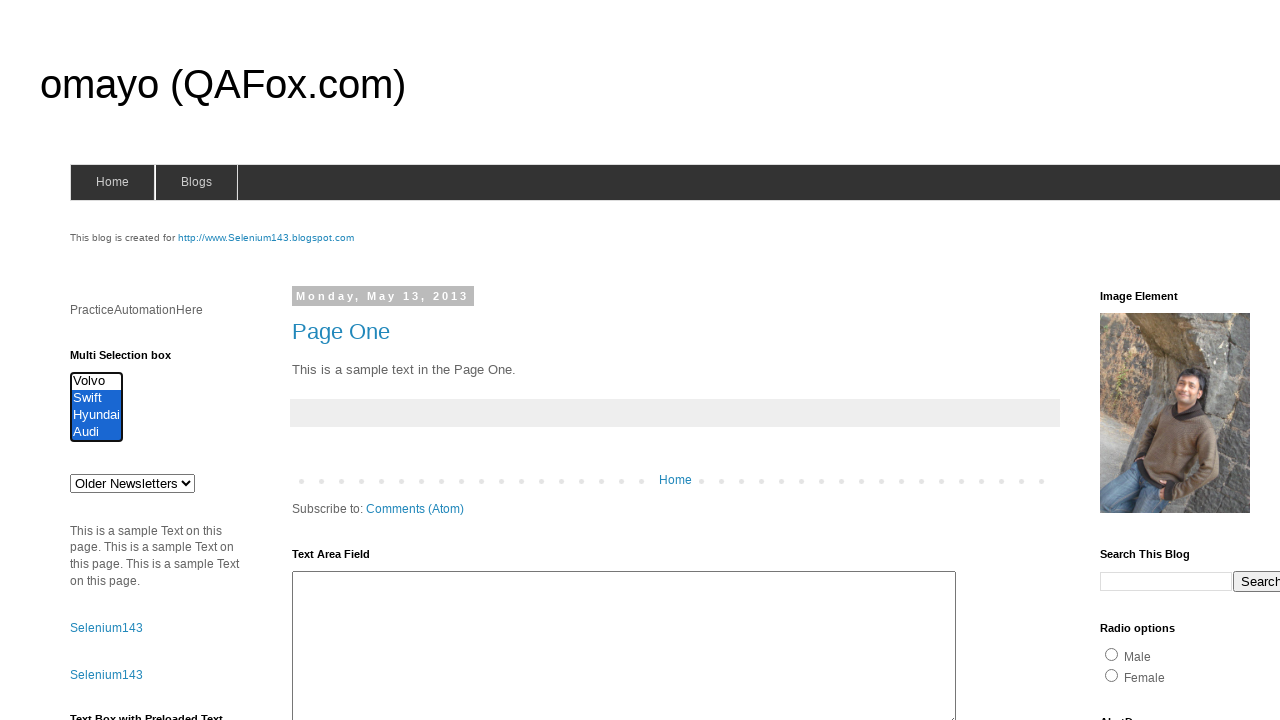

Deselected option with value 'audix' using Ctrl+click at (96, 432) on #multiselect1 option[value='audix']
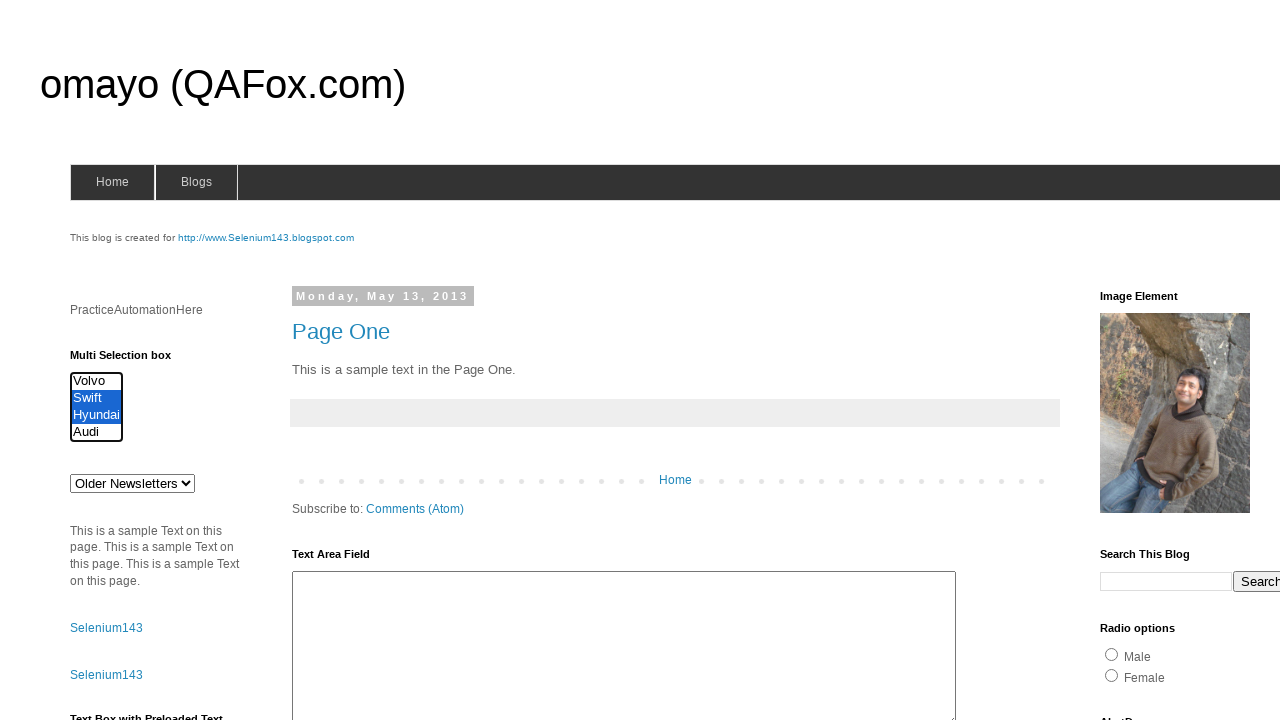

Released Control key
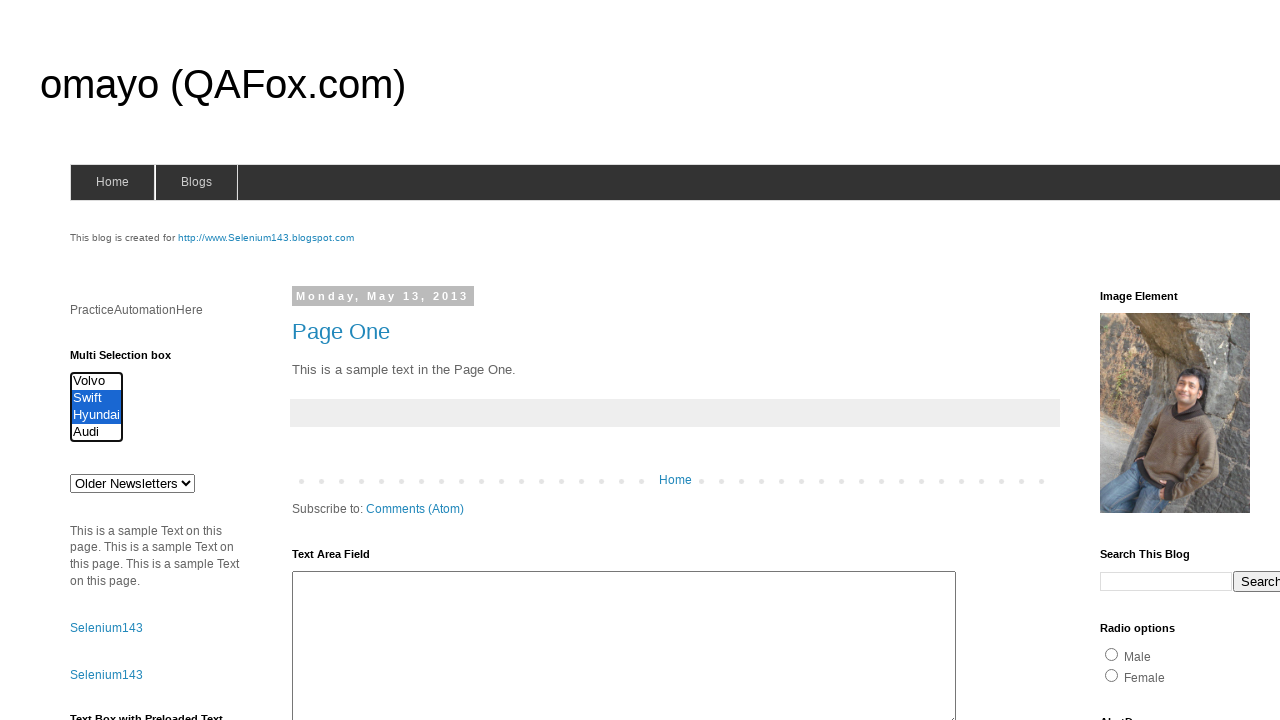

Retrieved text contents of all options in multi-select dropdown
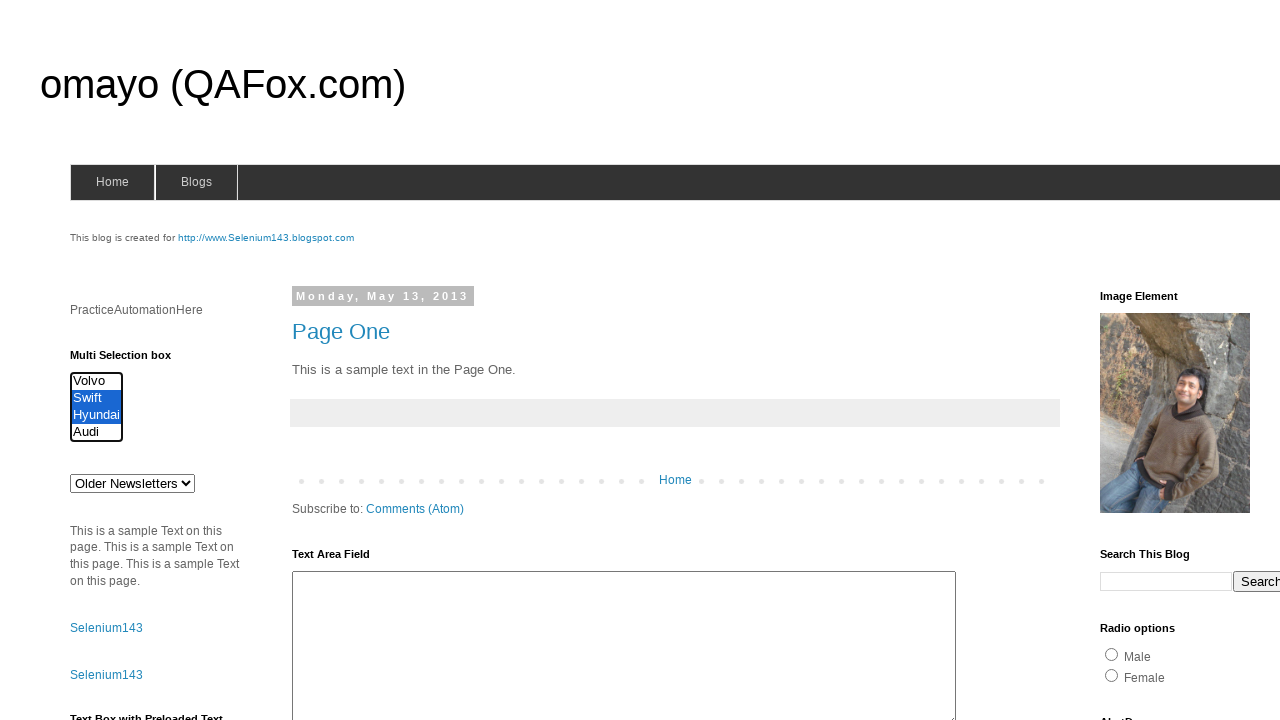

Printed first option text: Volvo
  
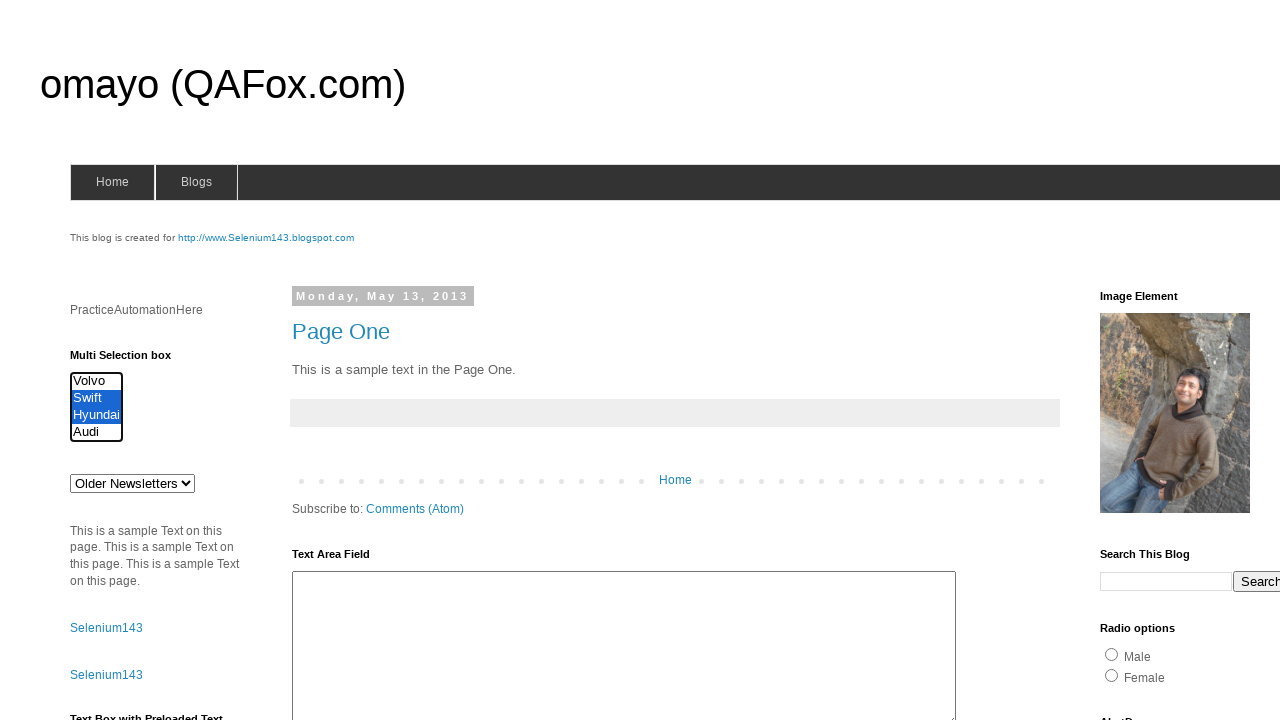

Retrieved all currently selected options from multi-select dropdown
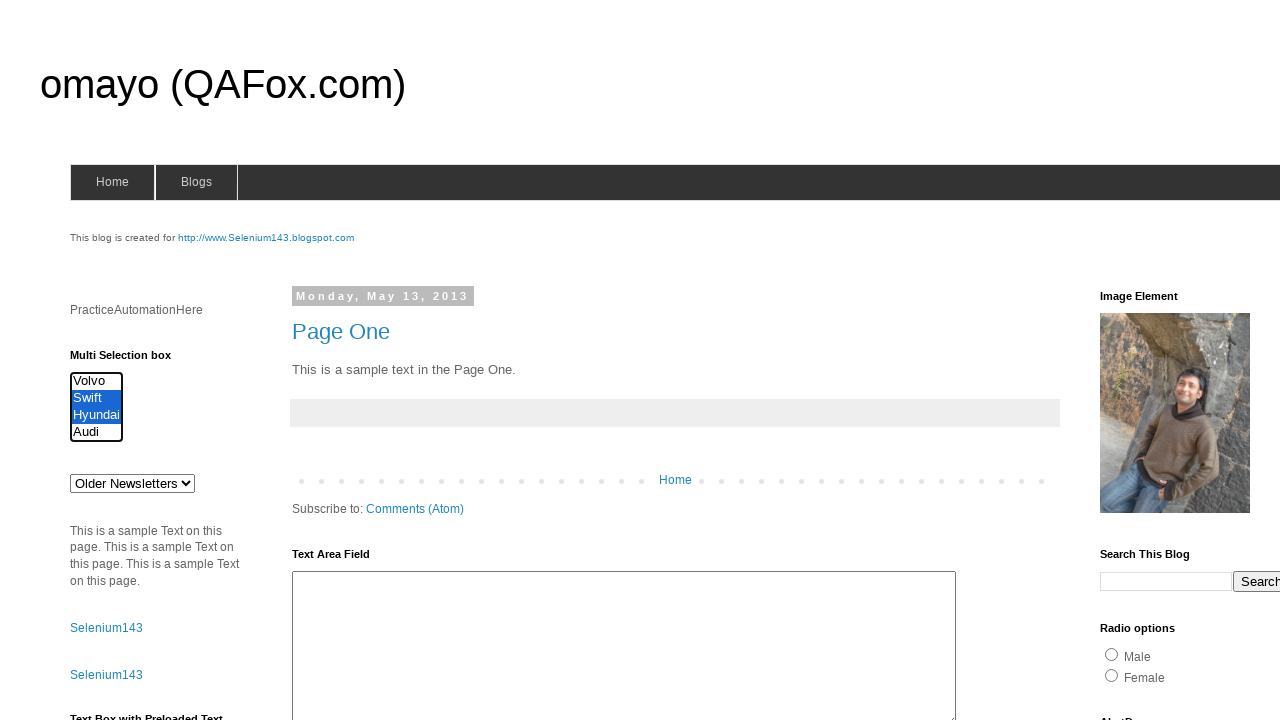

Printed selected option: Swift
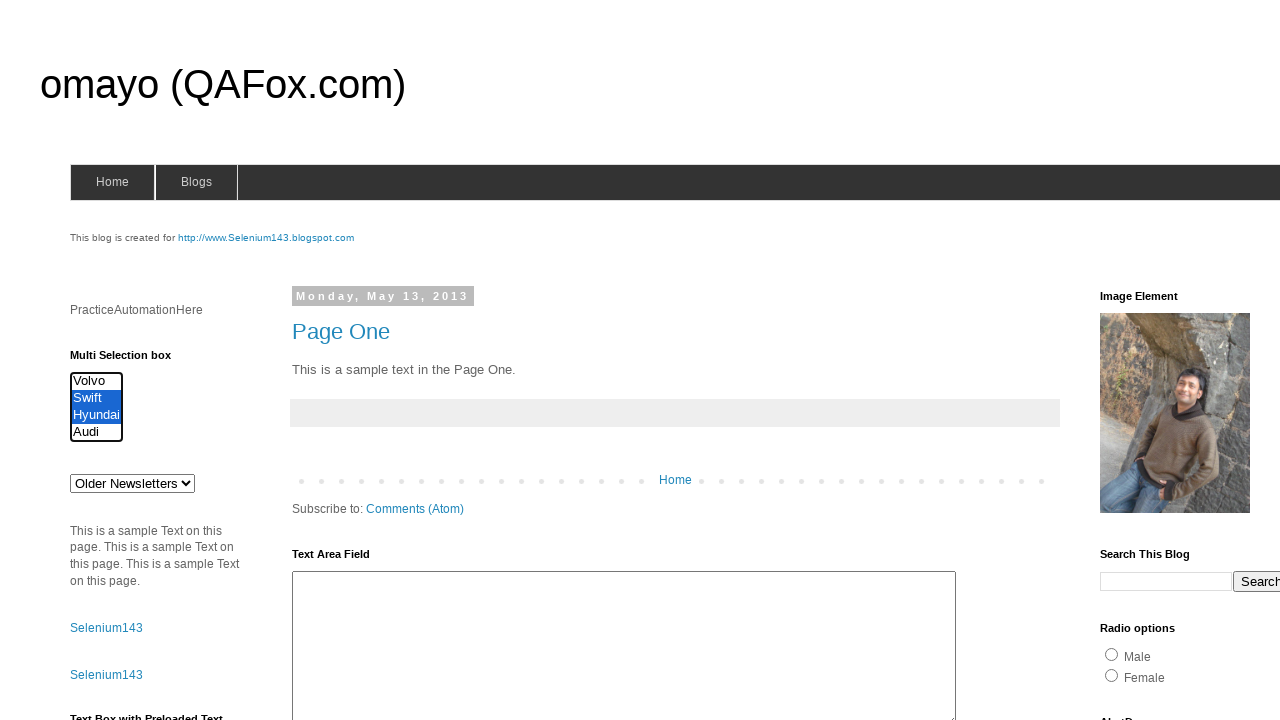

Printed selected option: Hyundai
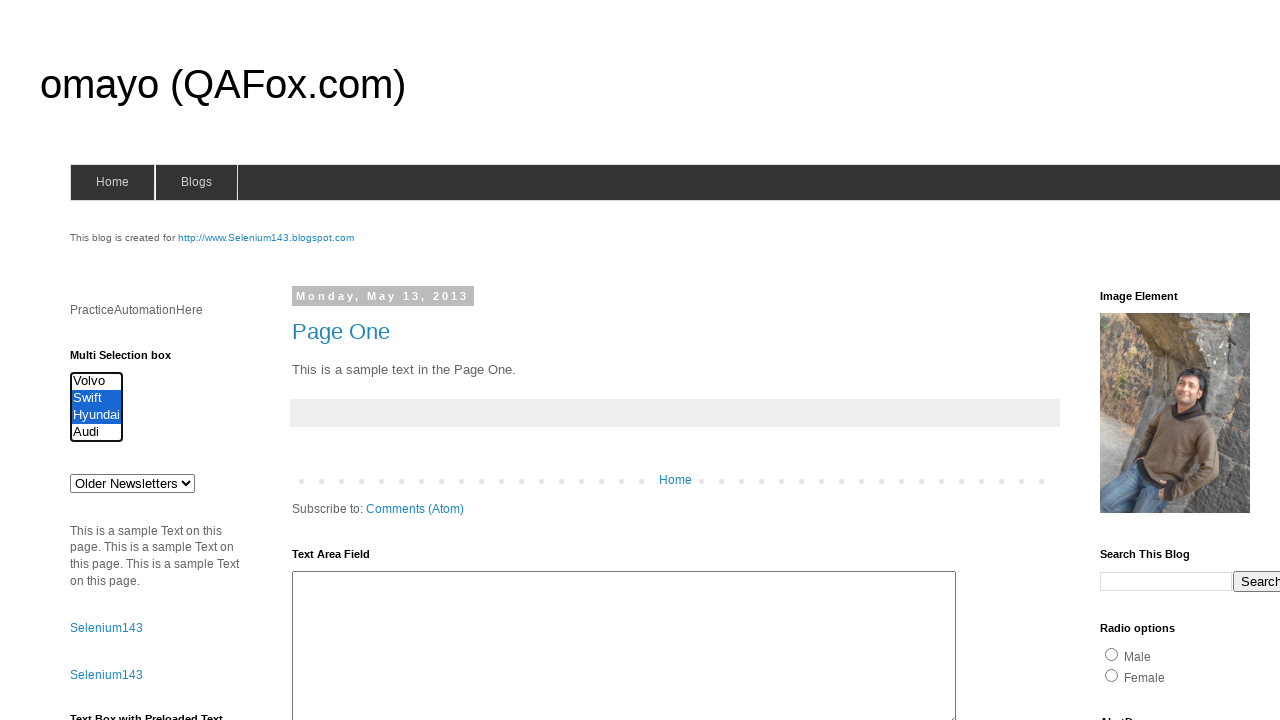

Verified that dropdown element has multiple select attribute
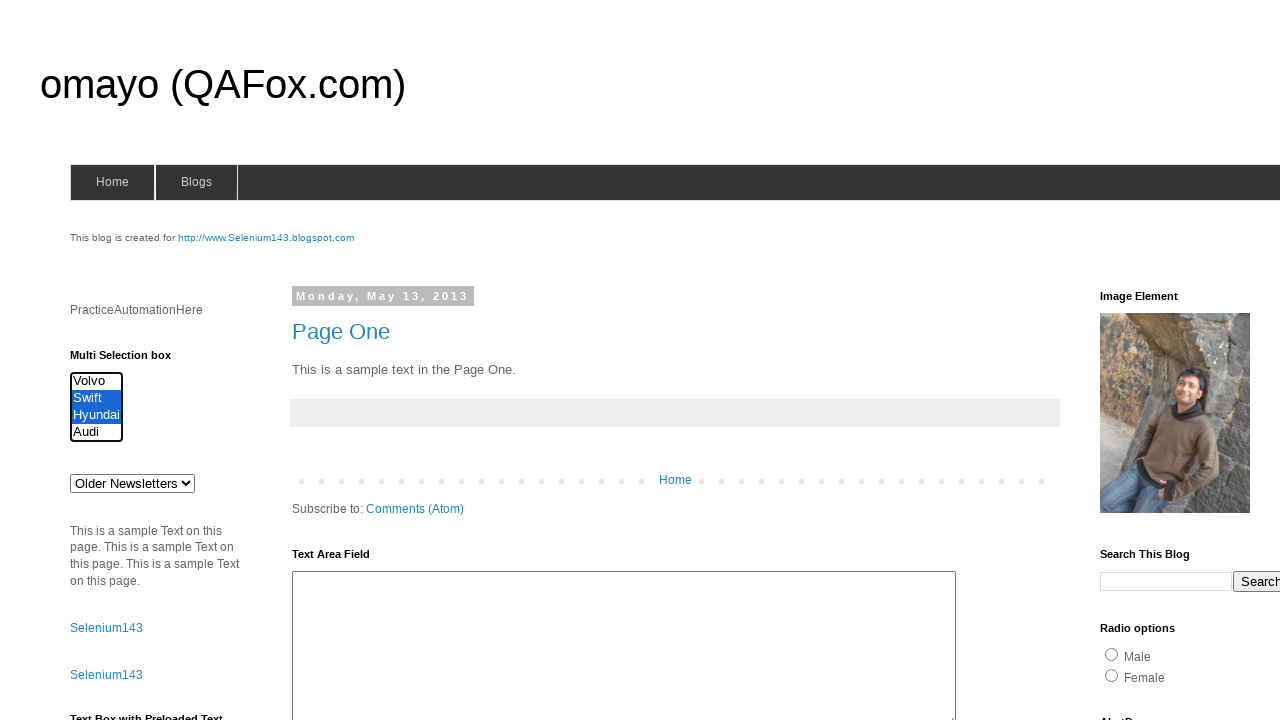

Printed multiple select attribute value: True
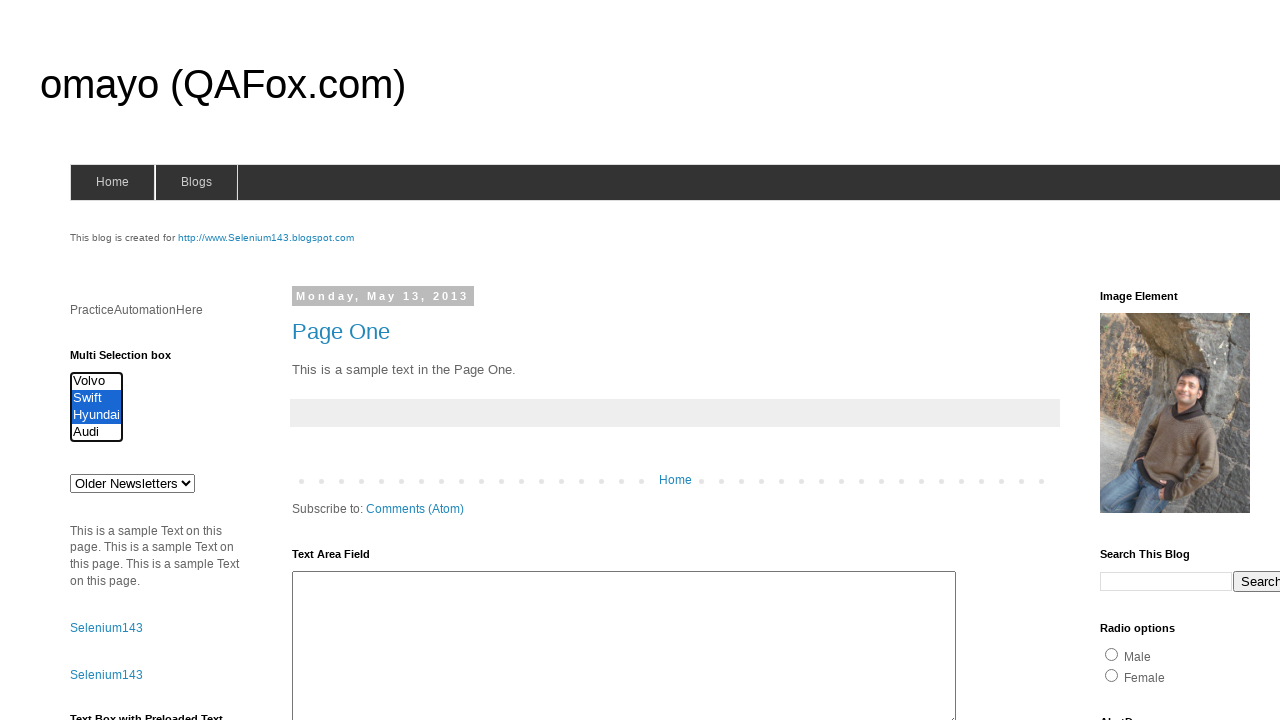

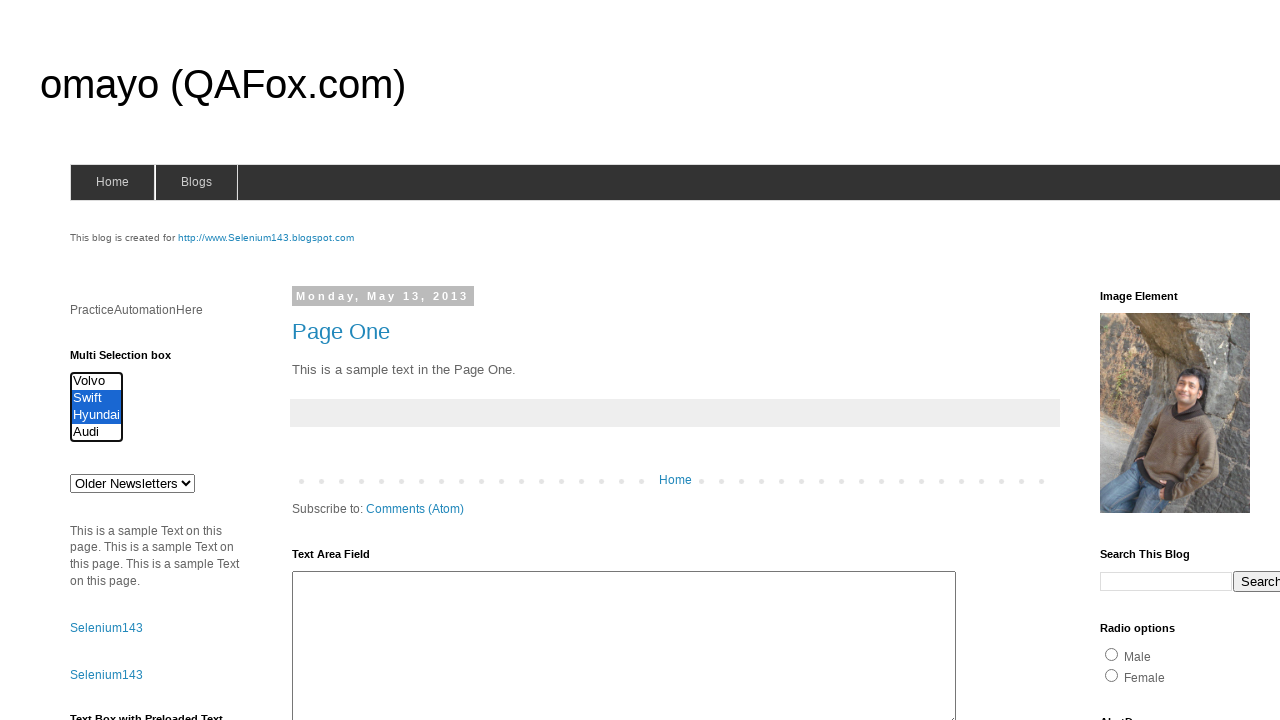